Tests the calculator's history feature by performing multiple additions and verifying the history count increases

Starting URL: http://juliemr.github.io/protractor-demo/

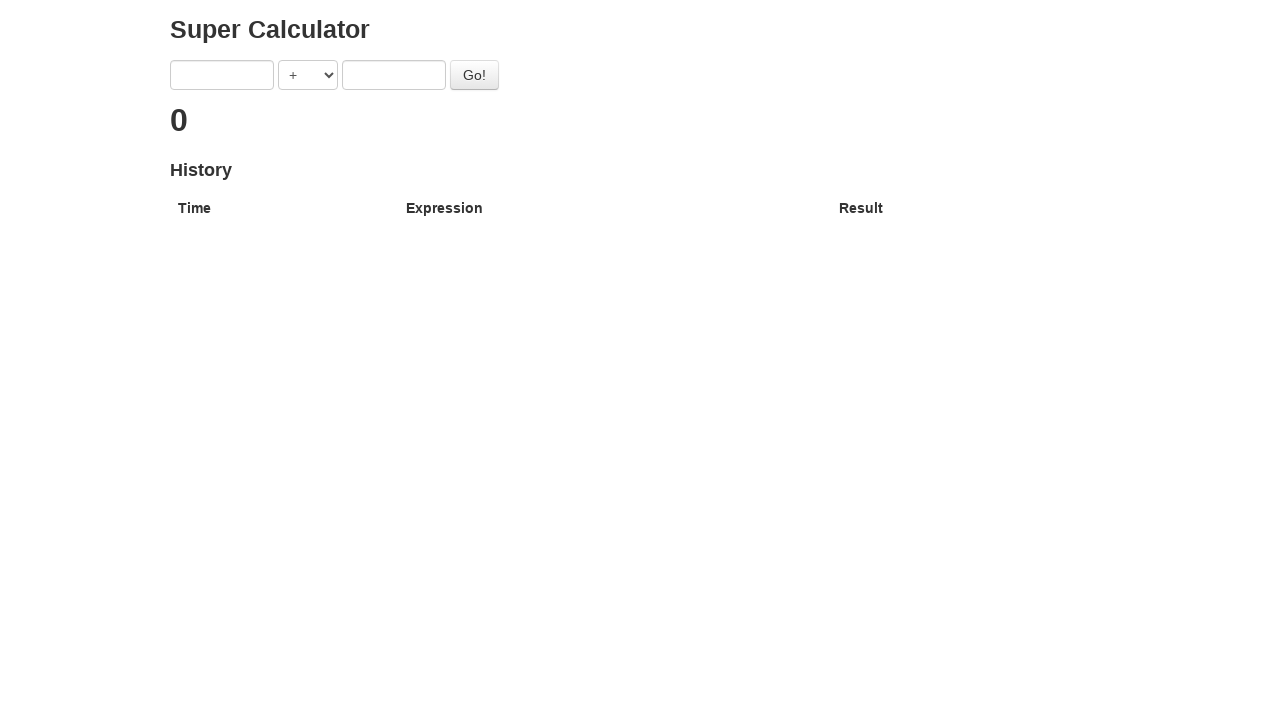

Filled first input with '1' on input[ng-model='first']
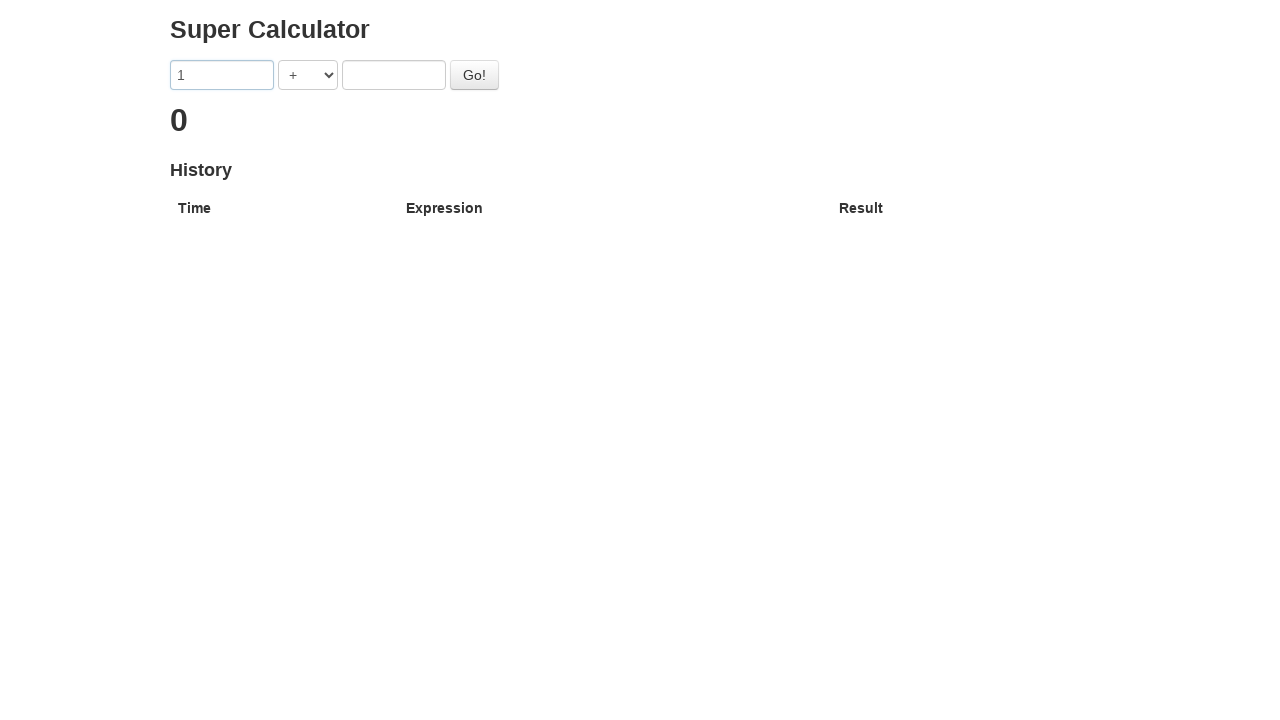

Filled second input with '2' on input[ng-model='second']
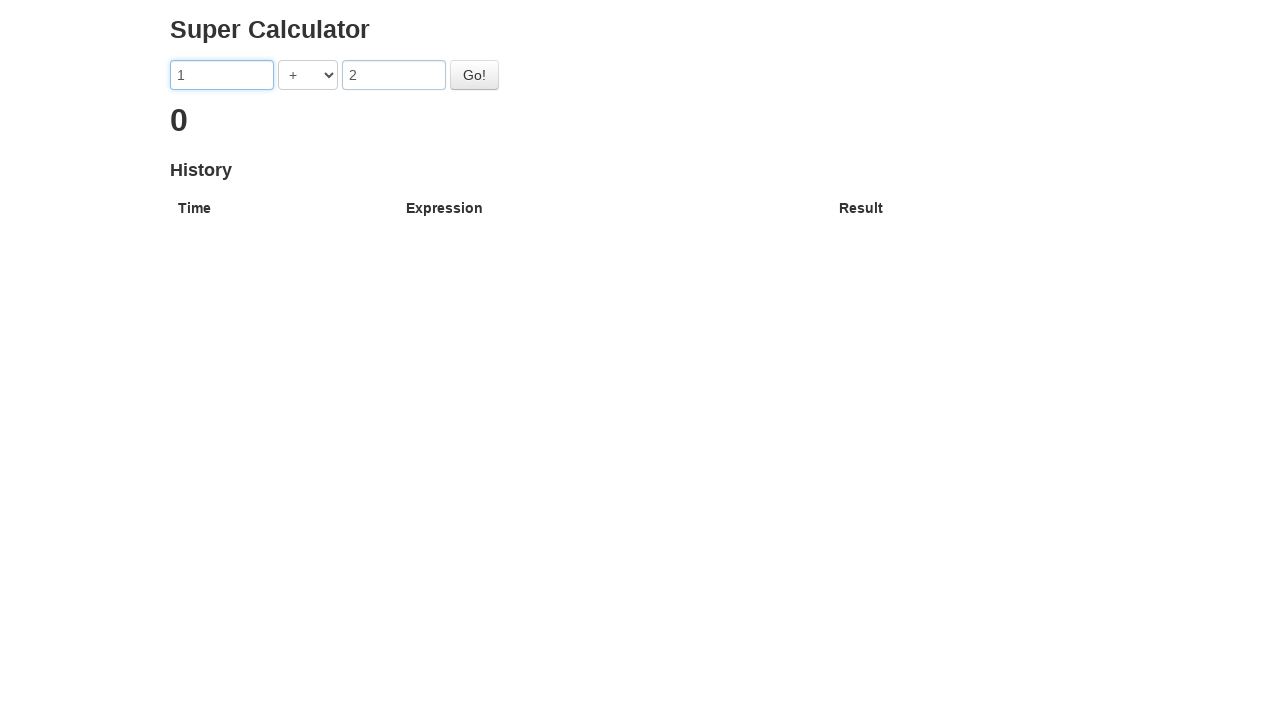

Selected '+' operator on select[ng-model='operator']
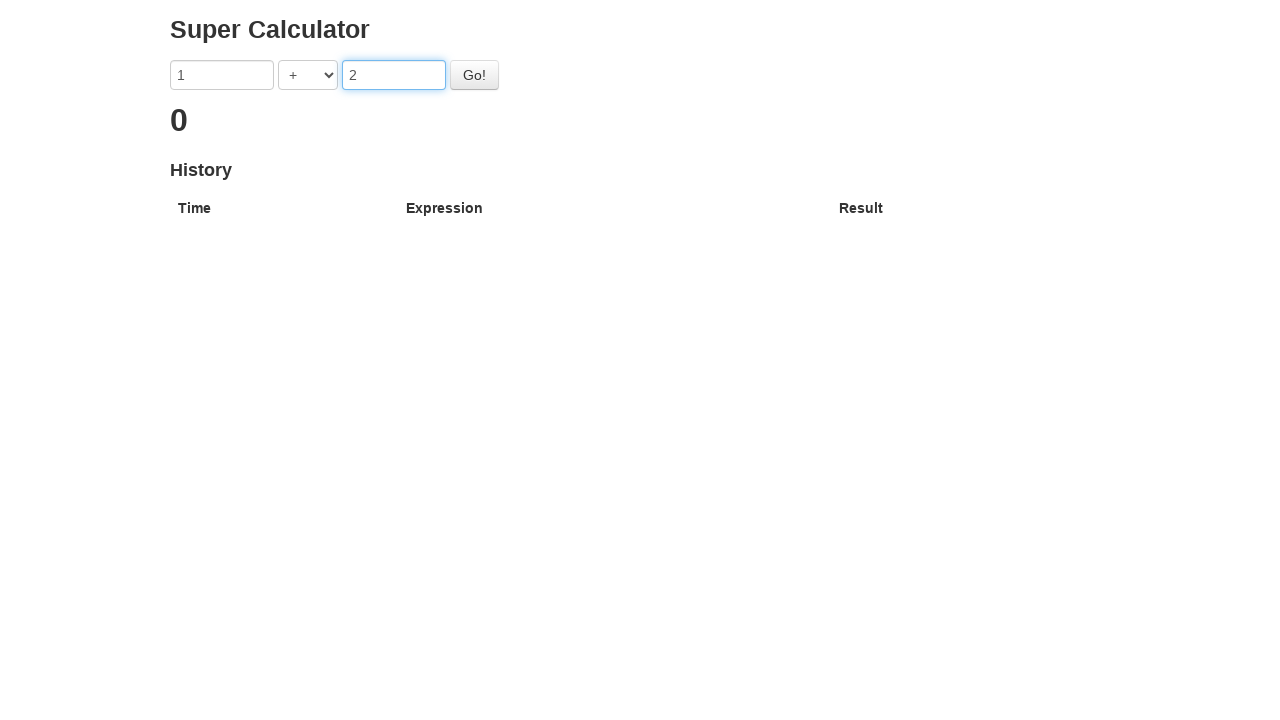

Clicked go button to perform first calculation (1 + 2) at (474, 75) on #gobutton
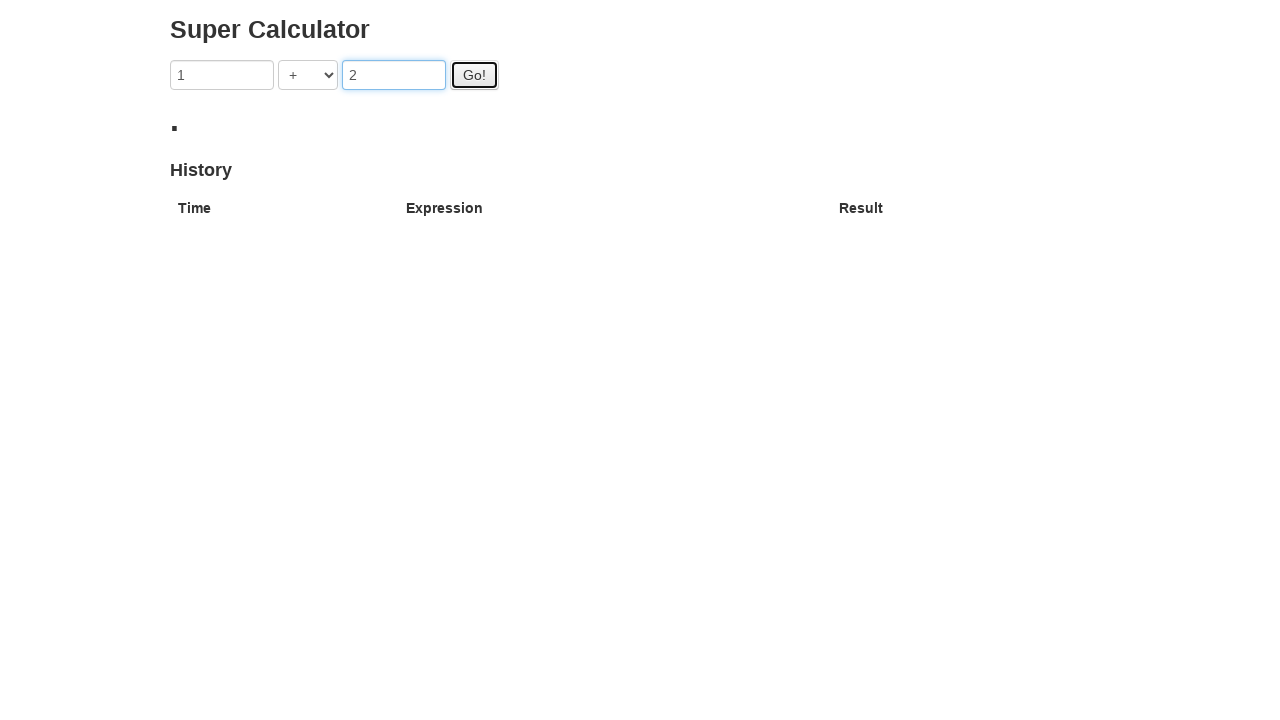

First history entry appeared
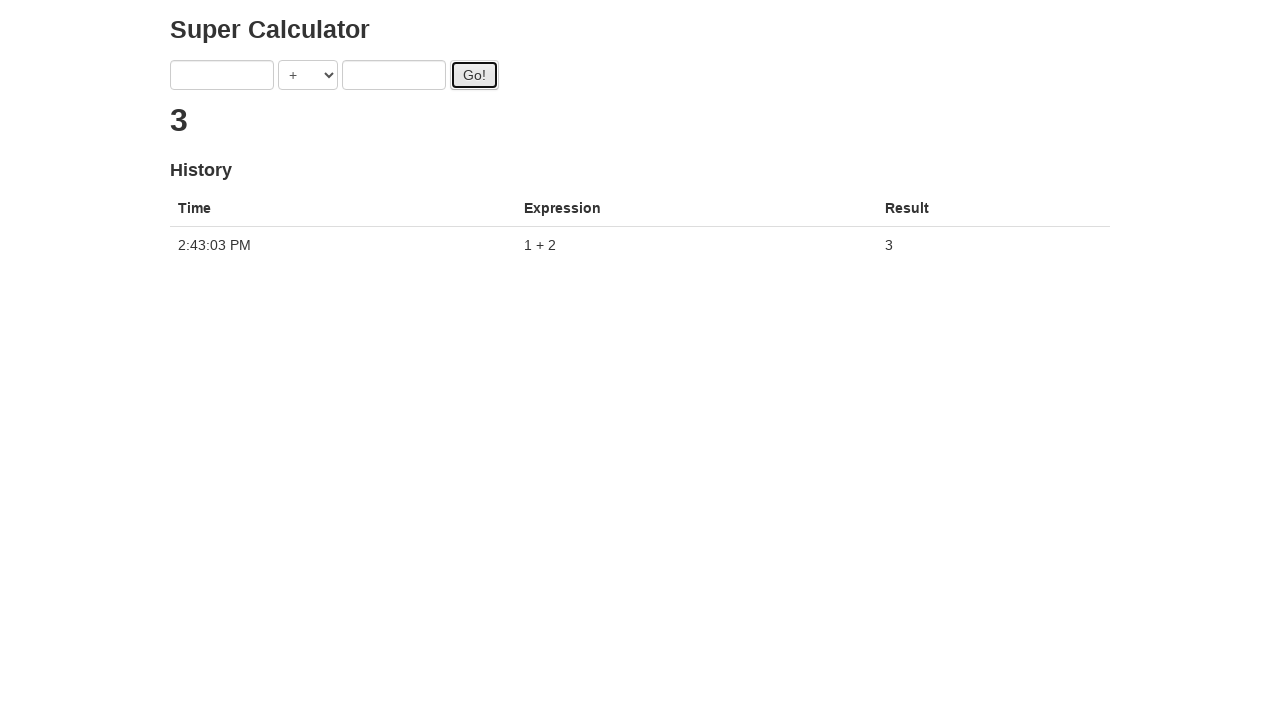

Filled first input with '3' for second calculation on input[ng-model='first']
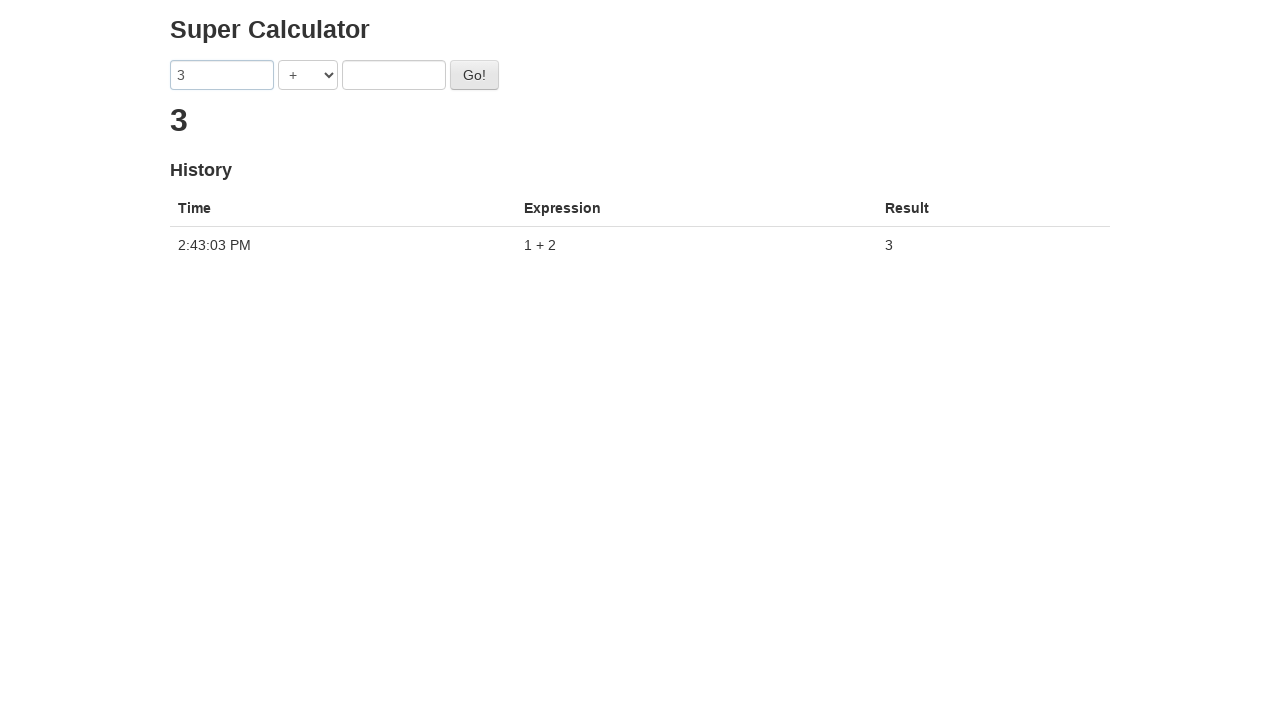

Filled second input with '4' for second calculation on input[ng-model='second']
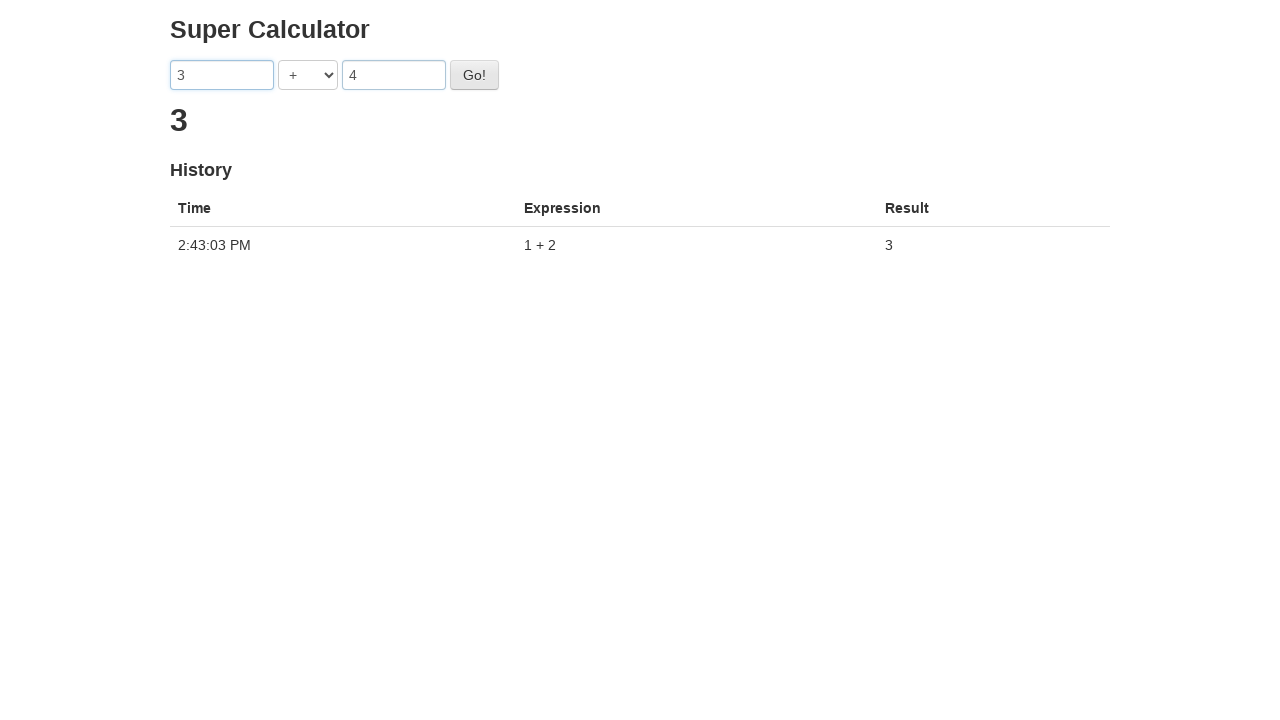

Clicked go button to perform second calculation (3 + 4) at (474, 75) on #gobutton
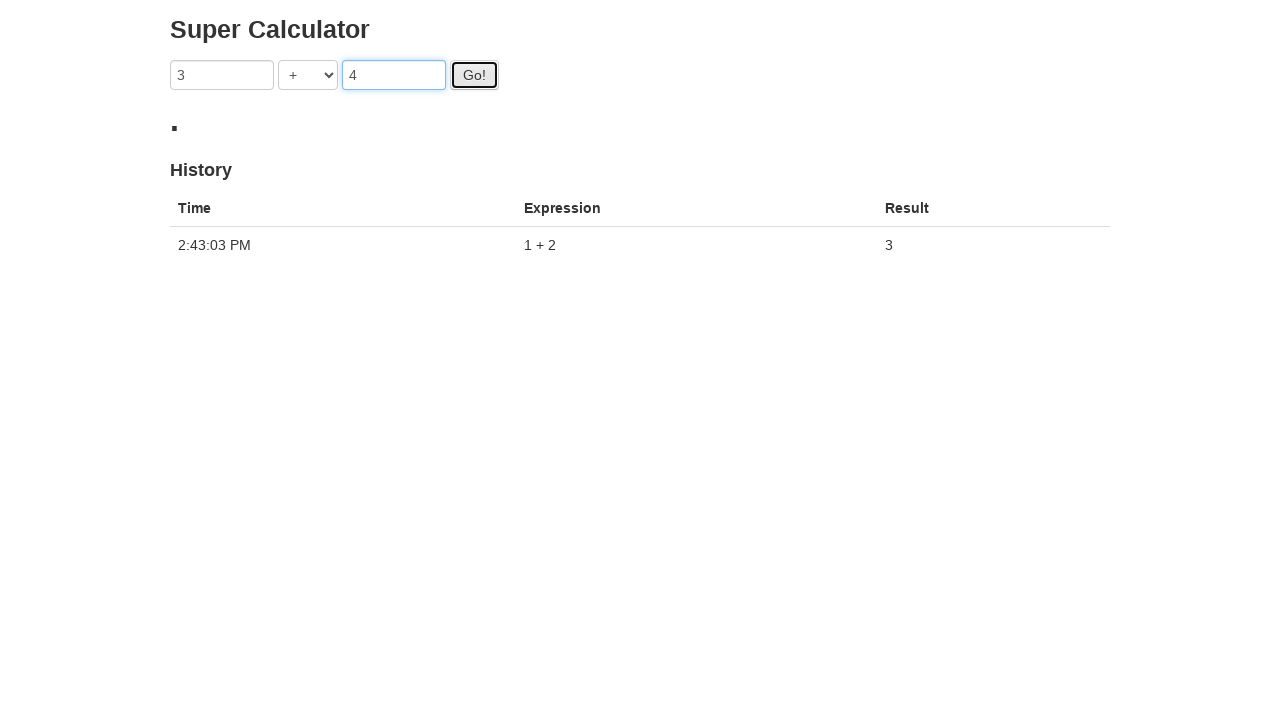

Second history entry appeared, history count is now 2
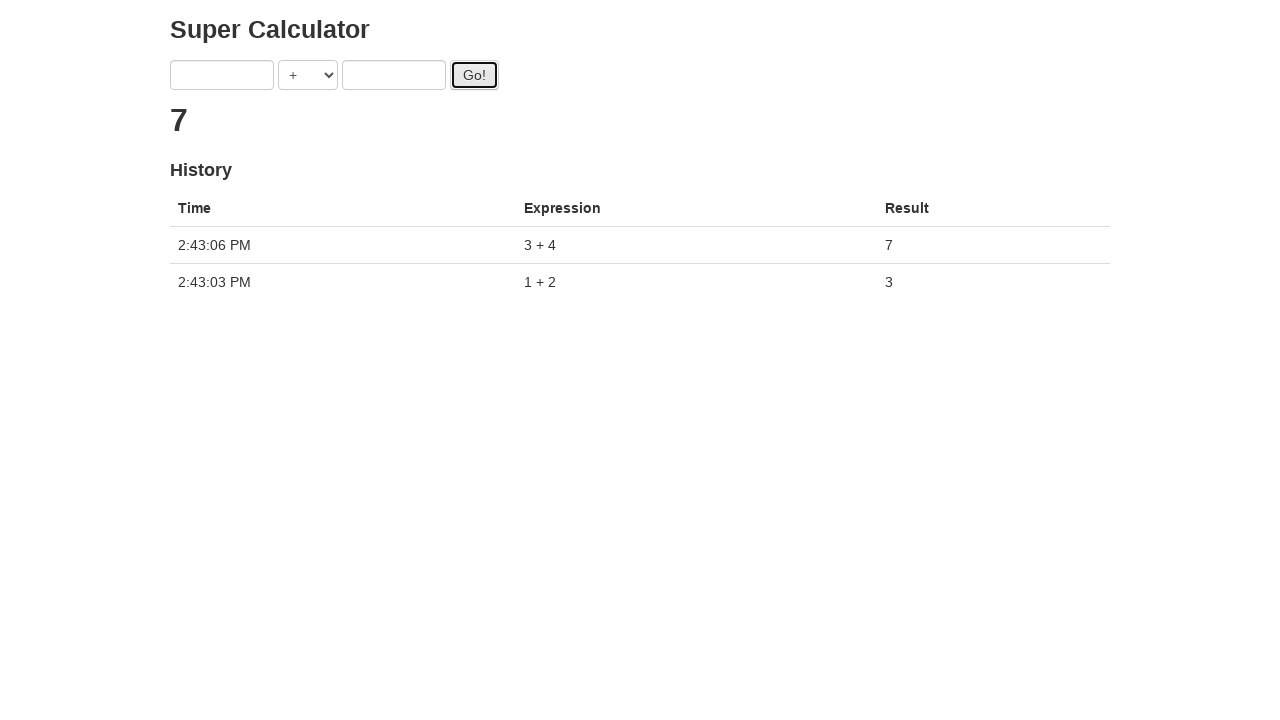

Filled first input with '5' for third calculation on input[ng-model='first']
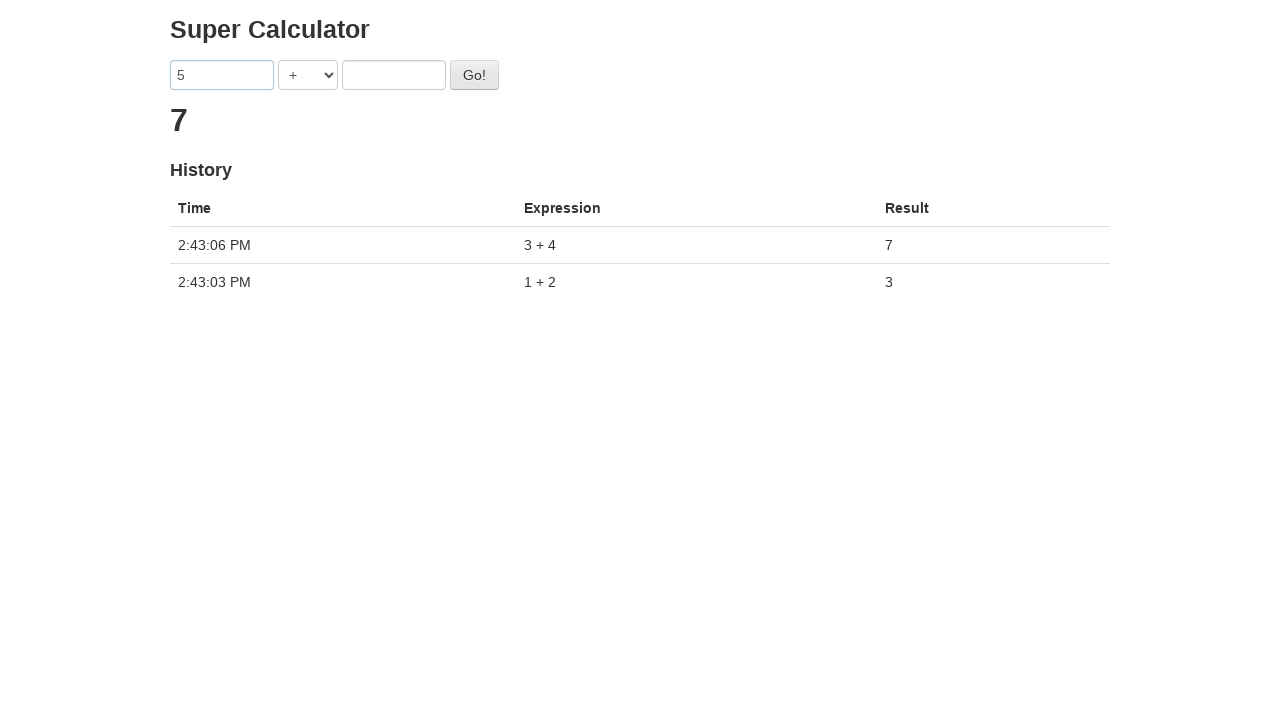

Filled second input with '6' for third calculation on input[ng-model='second']
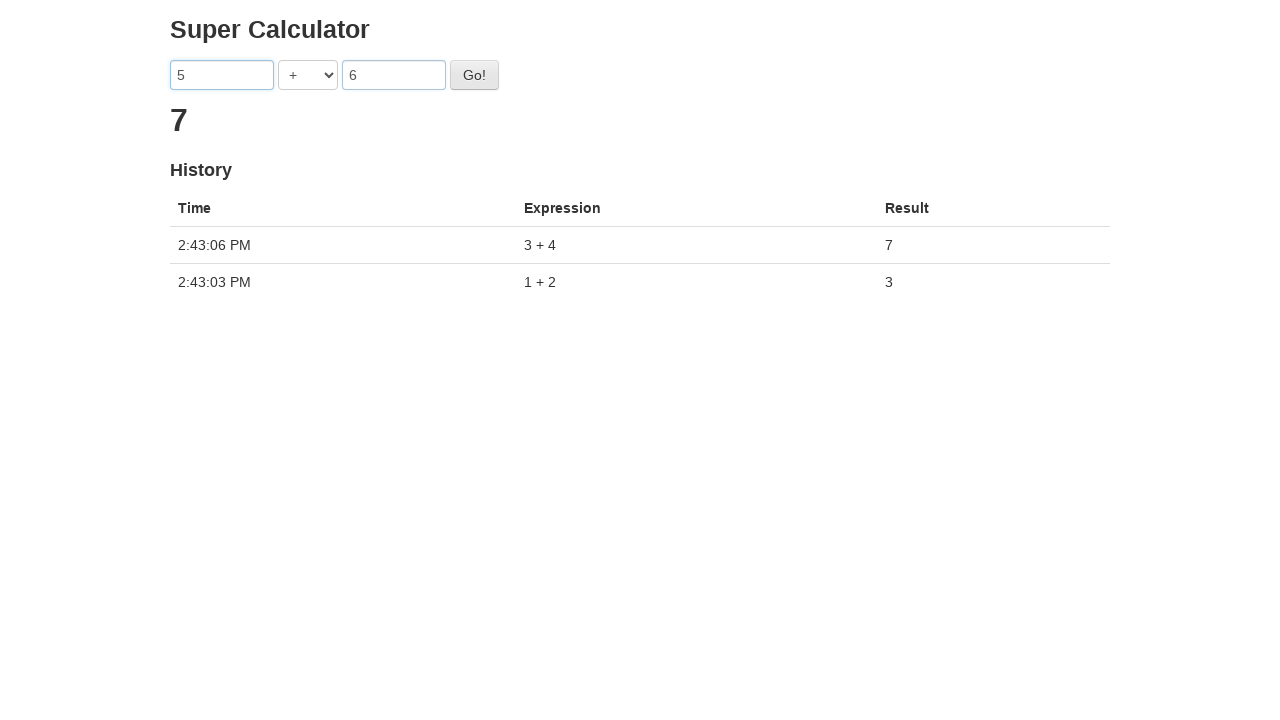

Clicked go button to perform third calculation (5 + 6) at (474, 75) on #gobutton
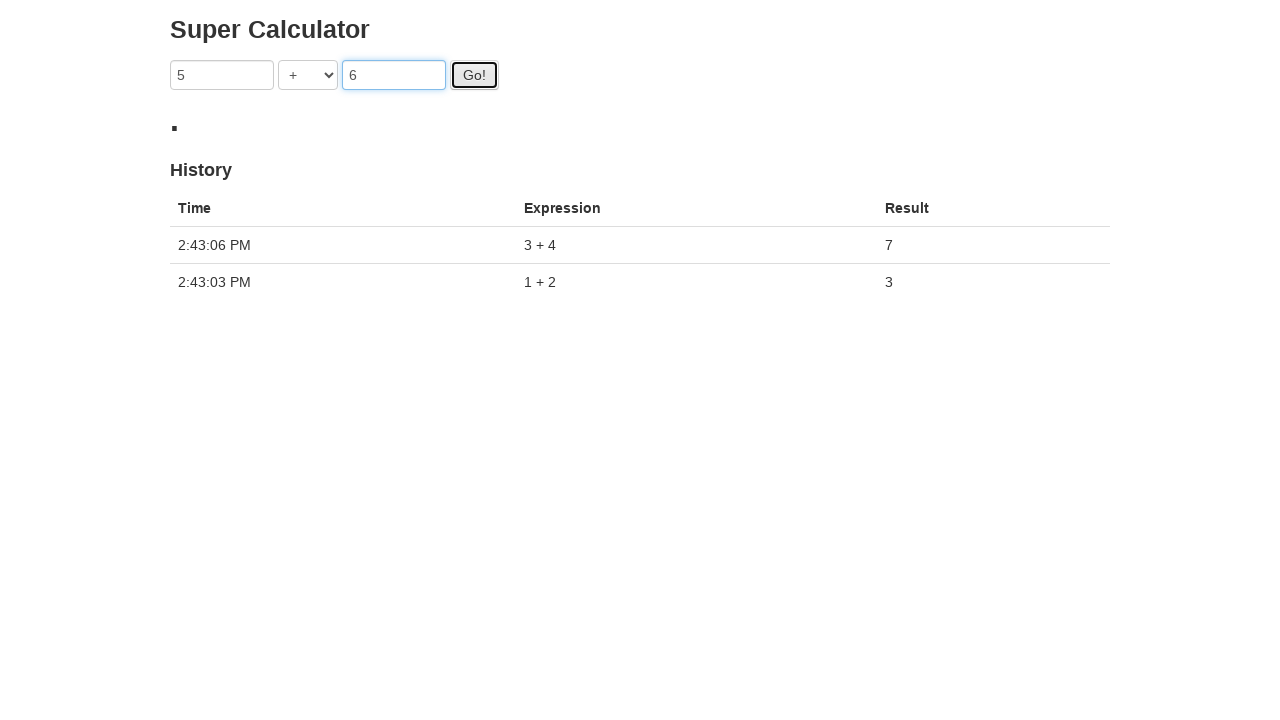

Third history entry appeared, history count is now 3
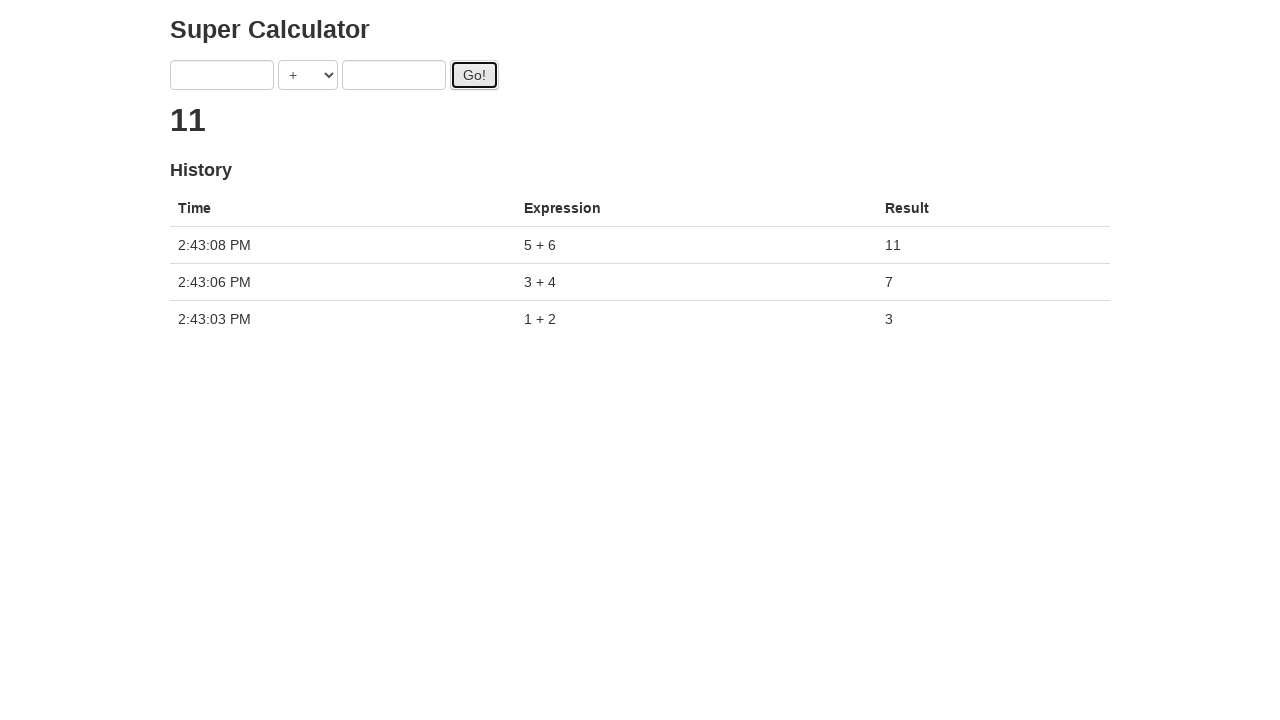

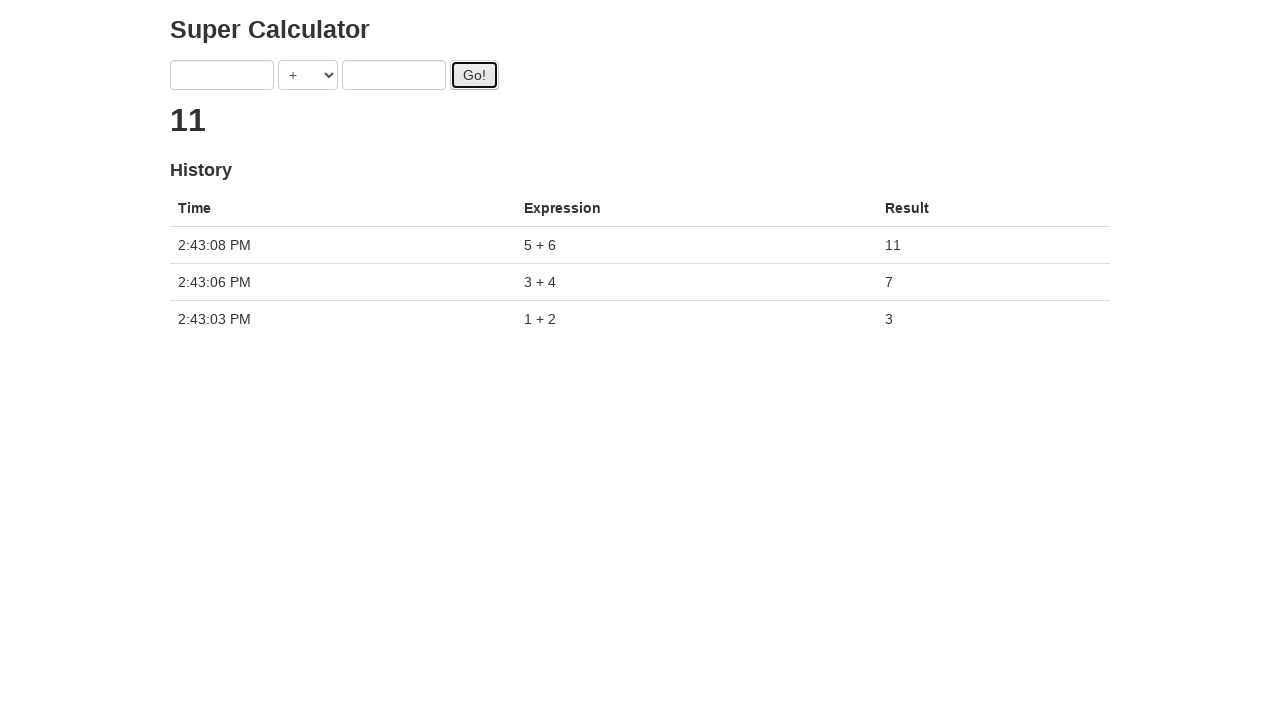